Tests home page load performance by measuring time to load and verifying it loads within 15 seconds

Starting URL: https://automationexercise.com/

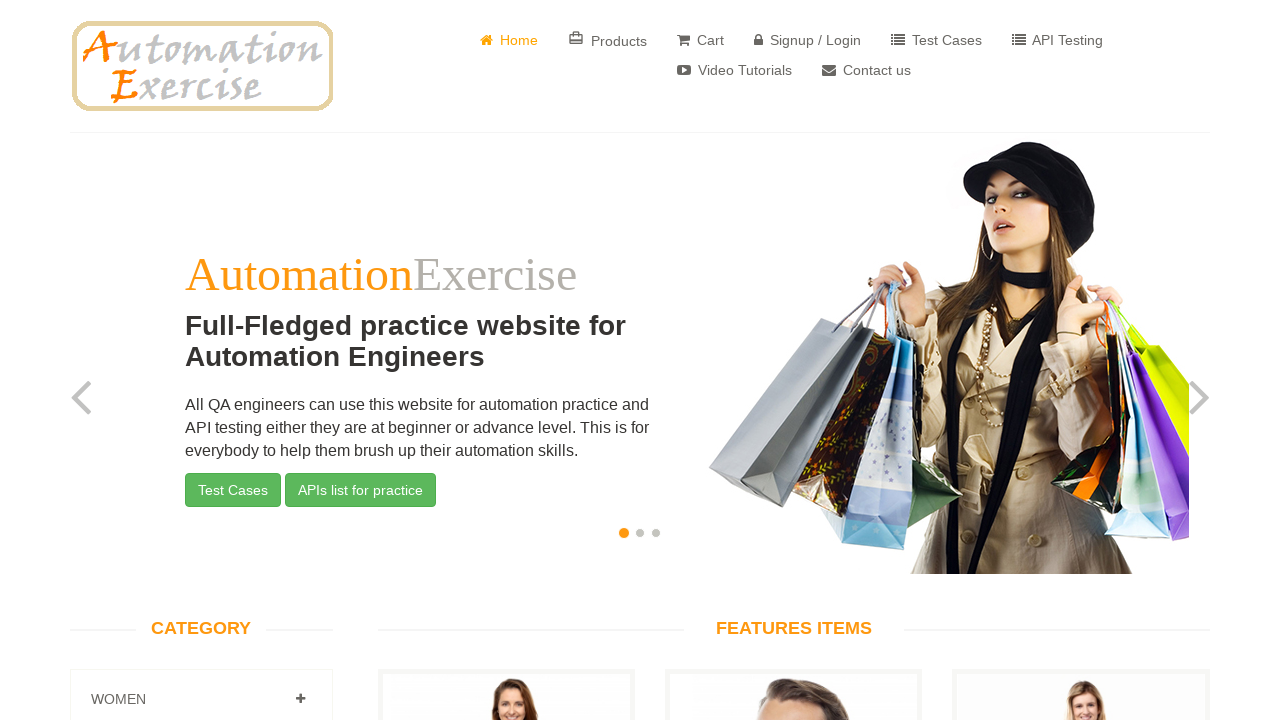

Waited for features items section to load (page fully loaded)
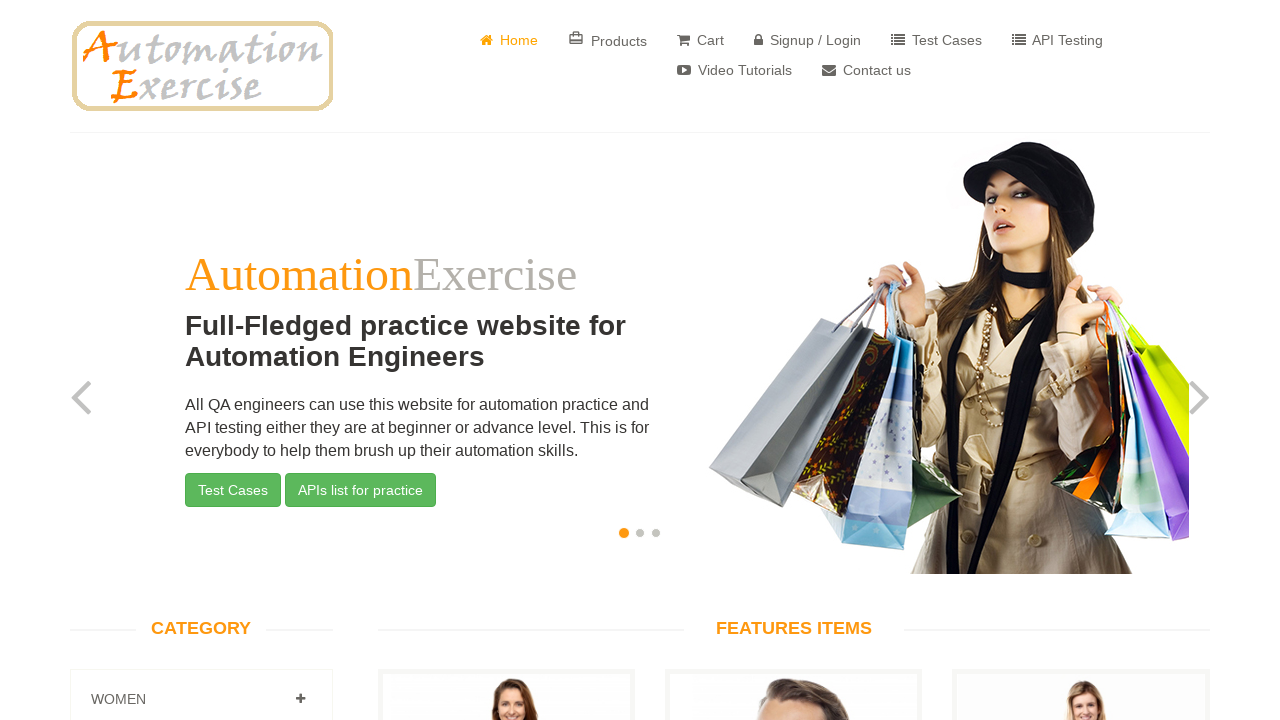

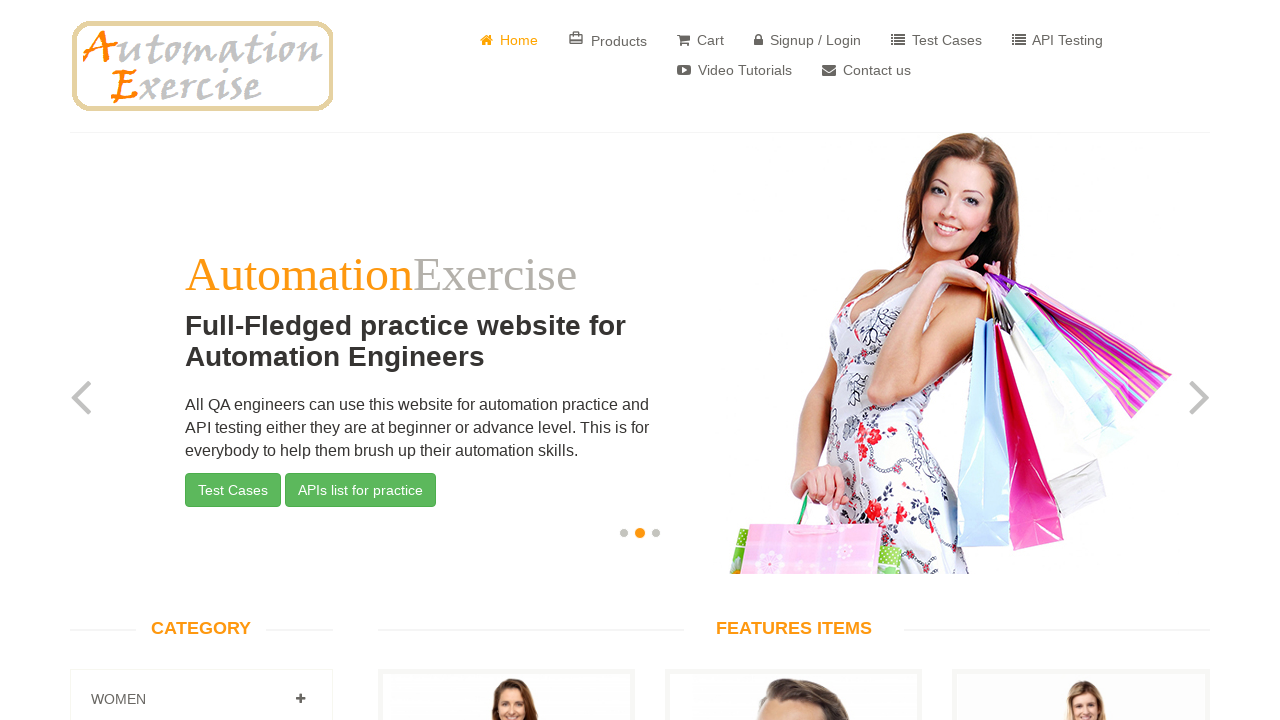